Tests relative locators functionality by interacting with form elements using their spatial relationships - clicking checkboxes and filling a date field

Starting URL: https://awesomeqa.com/practice.html

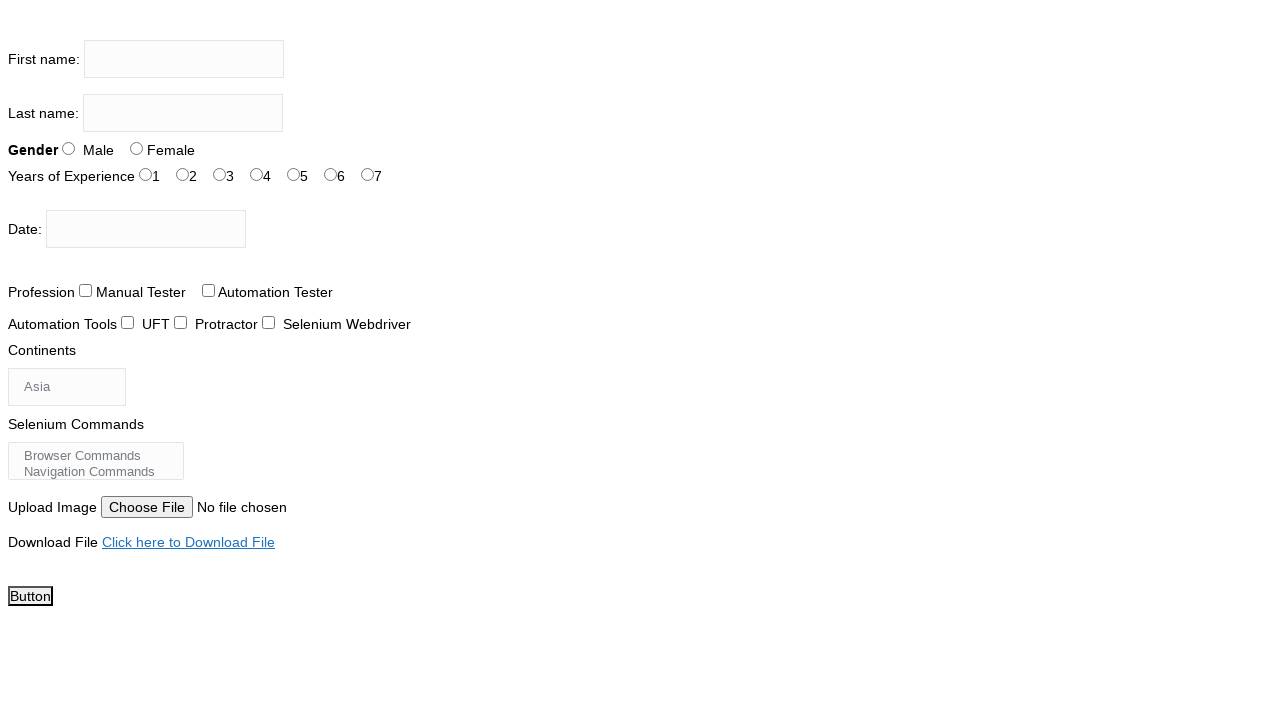

Clicked experience checkbox to the left of exp-2 at (182, 174) on #exp-1
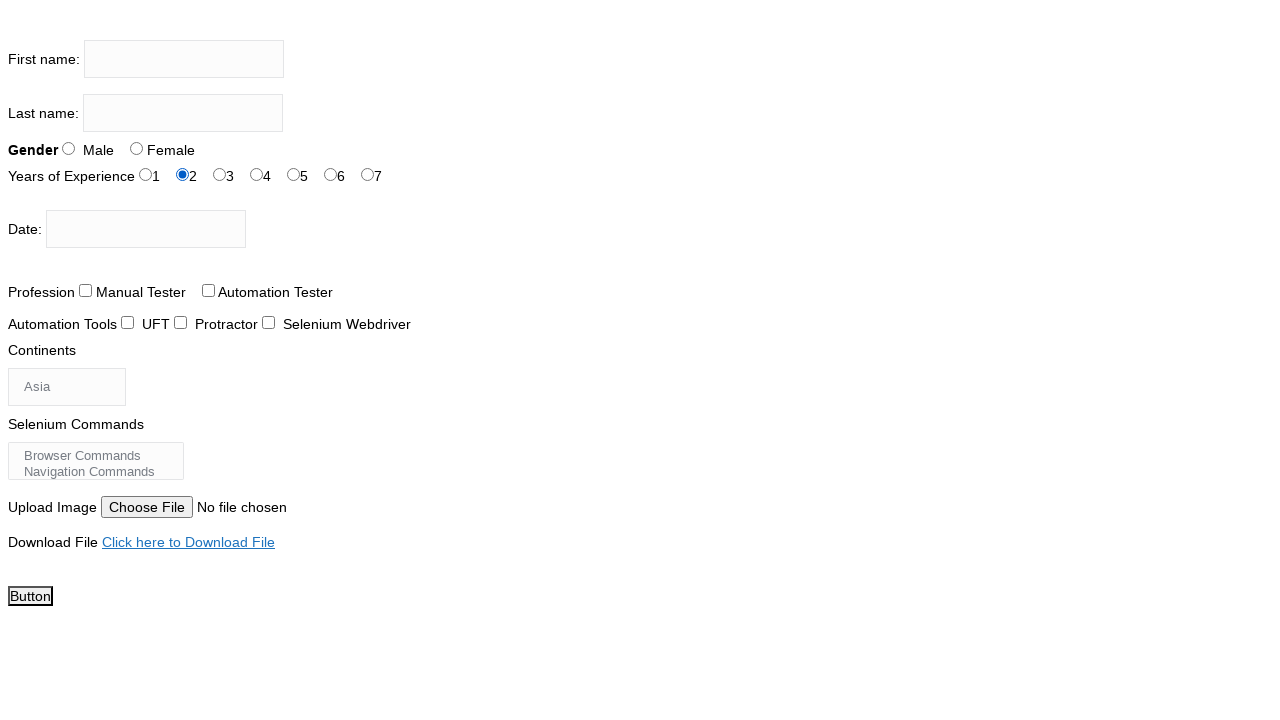

Filled datepicker field below exp-2 with date 23-12-24 on #datepicker
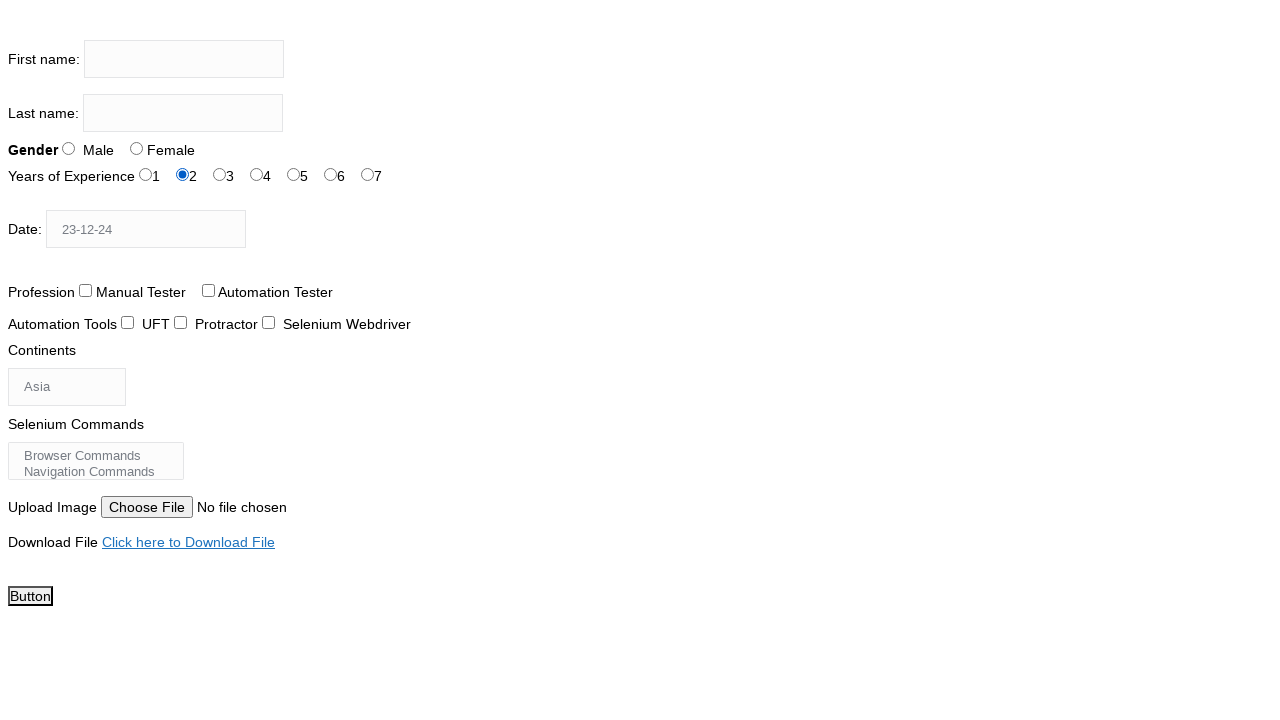

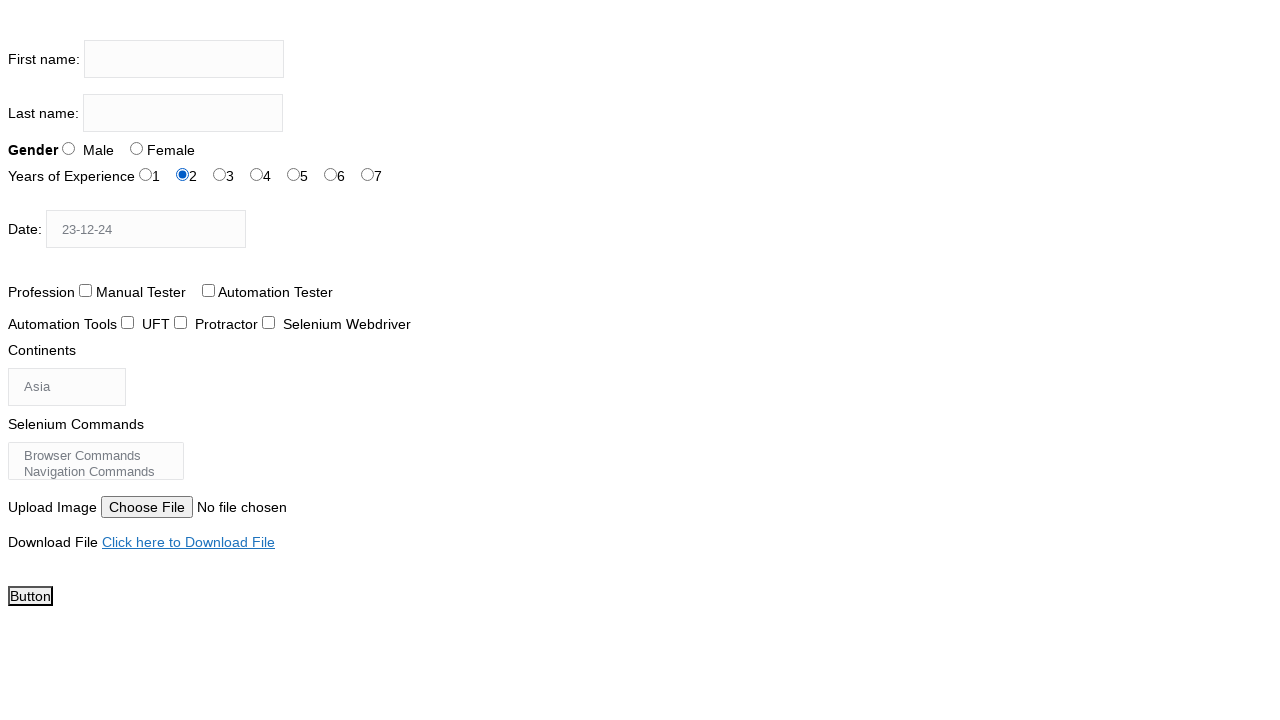